Tests the employee management page by adding a new person with all required fields including name, surname, job, date of birth, language selection, gender, and status.

Starting URL: https://kristinek.github.io/site/tasks/list_of_people.html

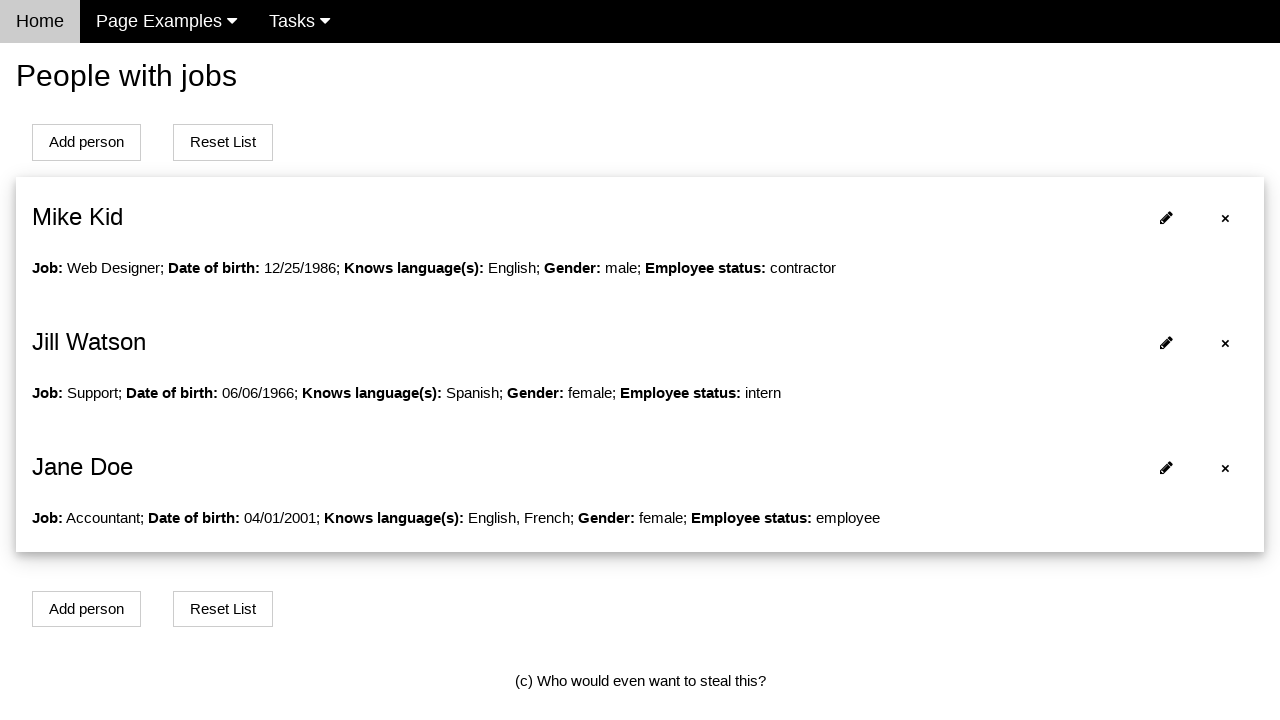

Clicked Add person button at (86, 142) on #addPersonBtn
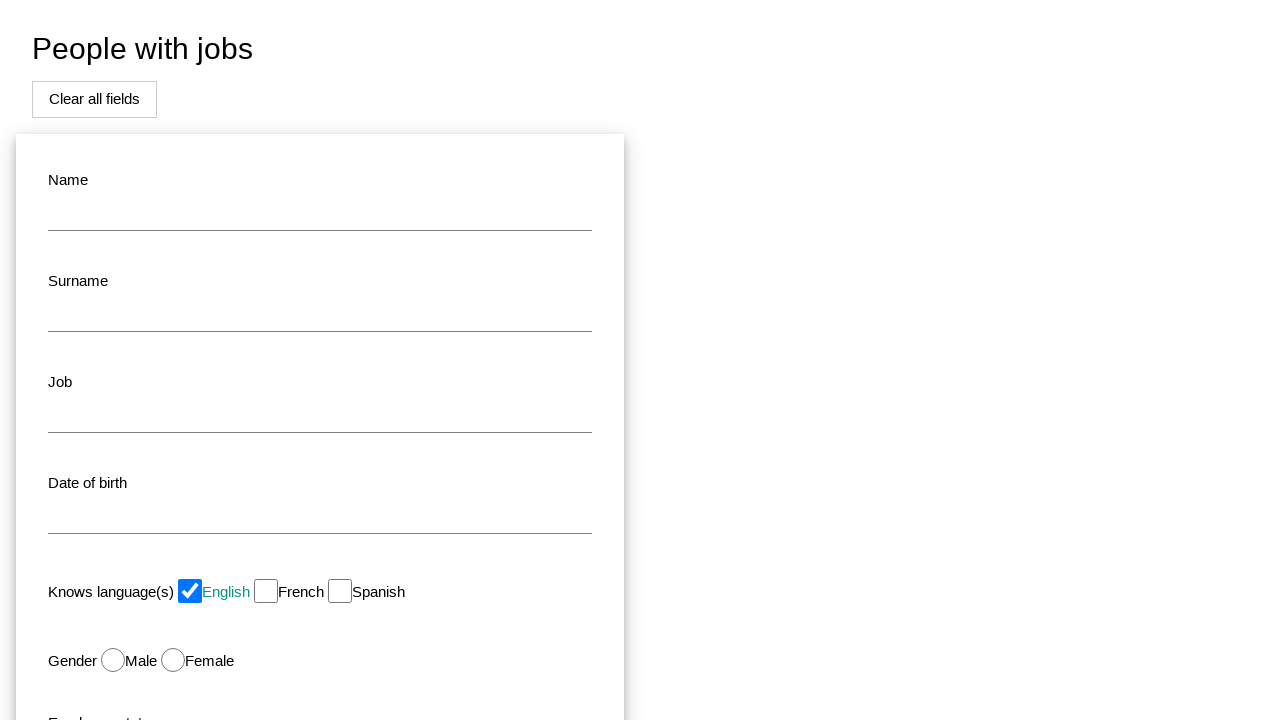

Modal dialog appeared with form fields
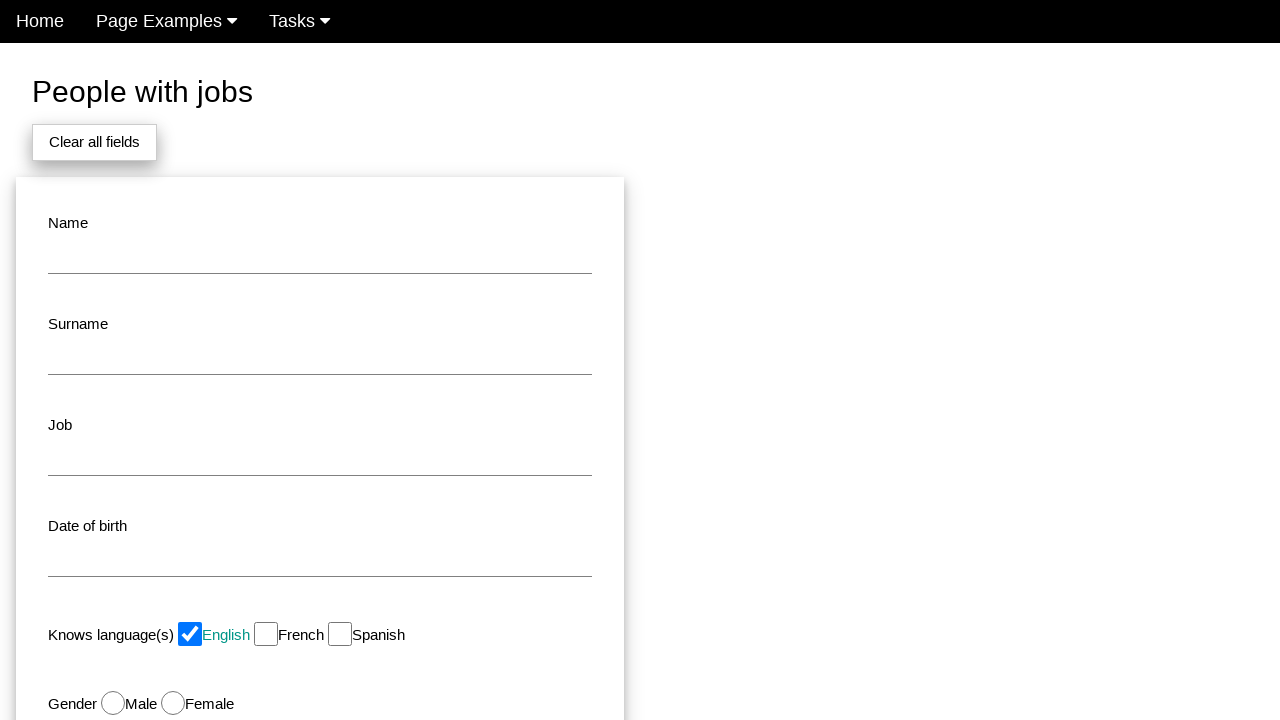

Filled name field with 'Michael' on #name
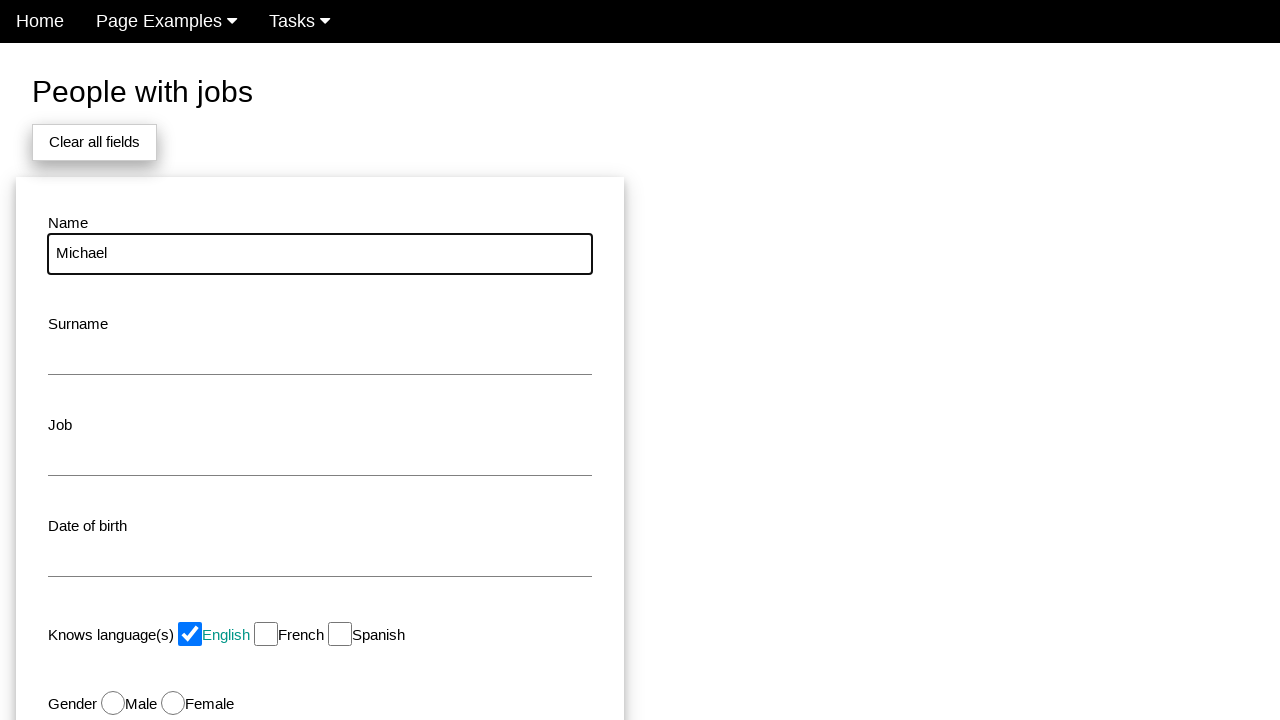

Filled surname field with 'Johnson' on #surname
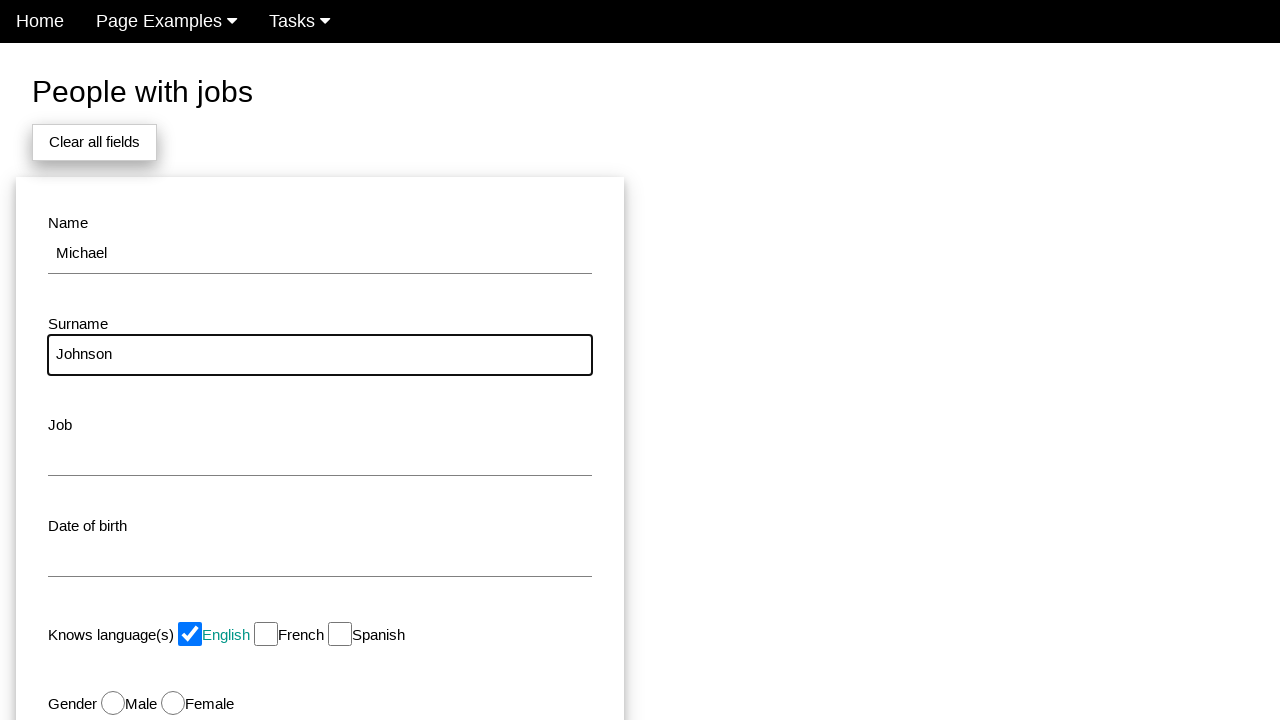

Filled job field with 'Developer' on #job
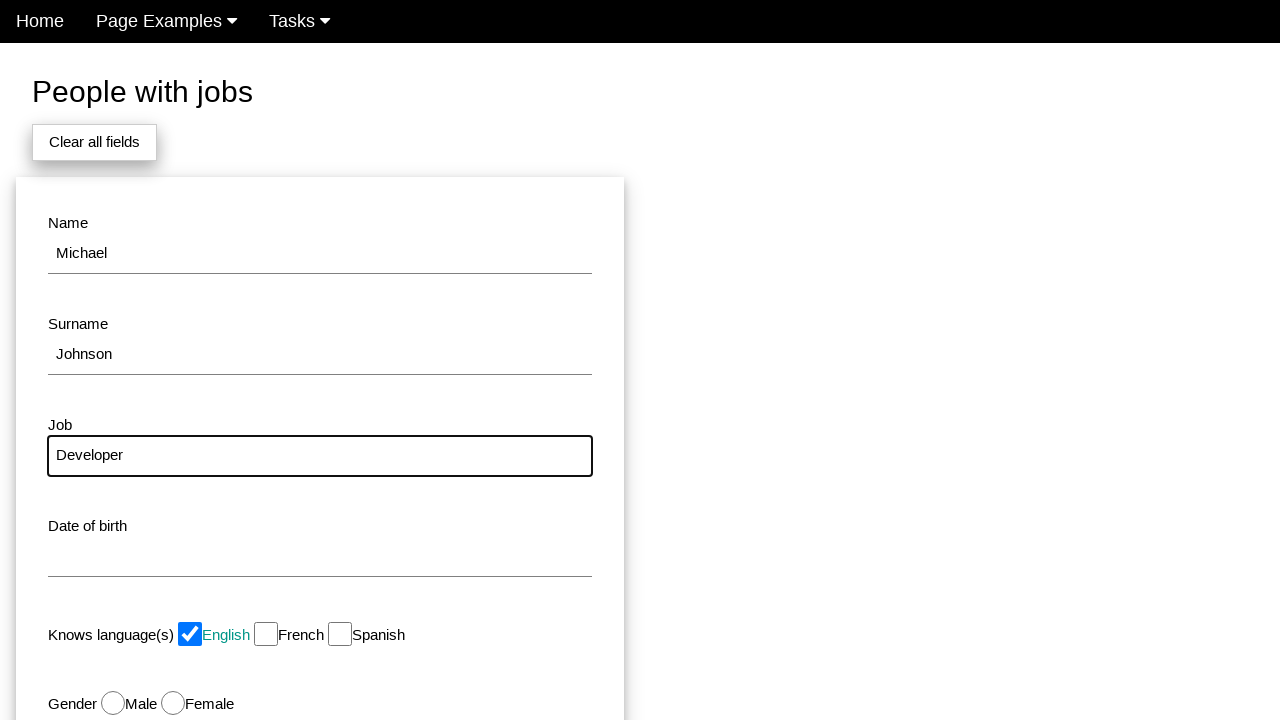

Filled date of birth field with '1990-05-15' on #dob
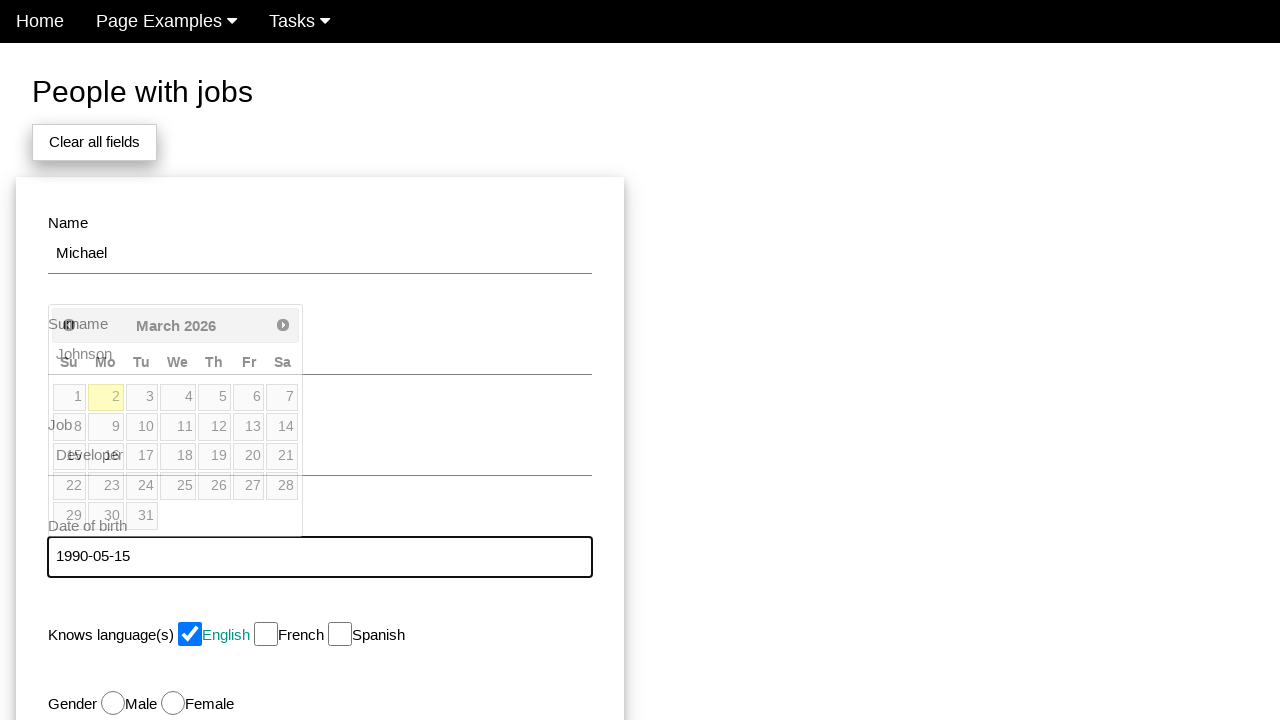

Clicked outside to close date picker at (640, 110) on .w3-container.w3-margin
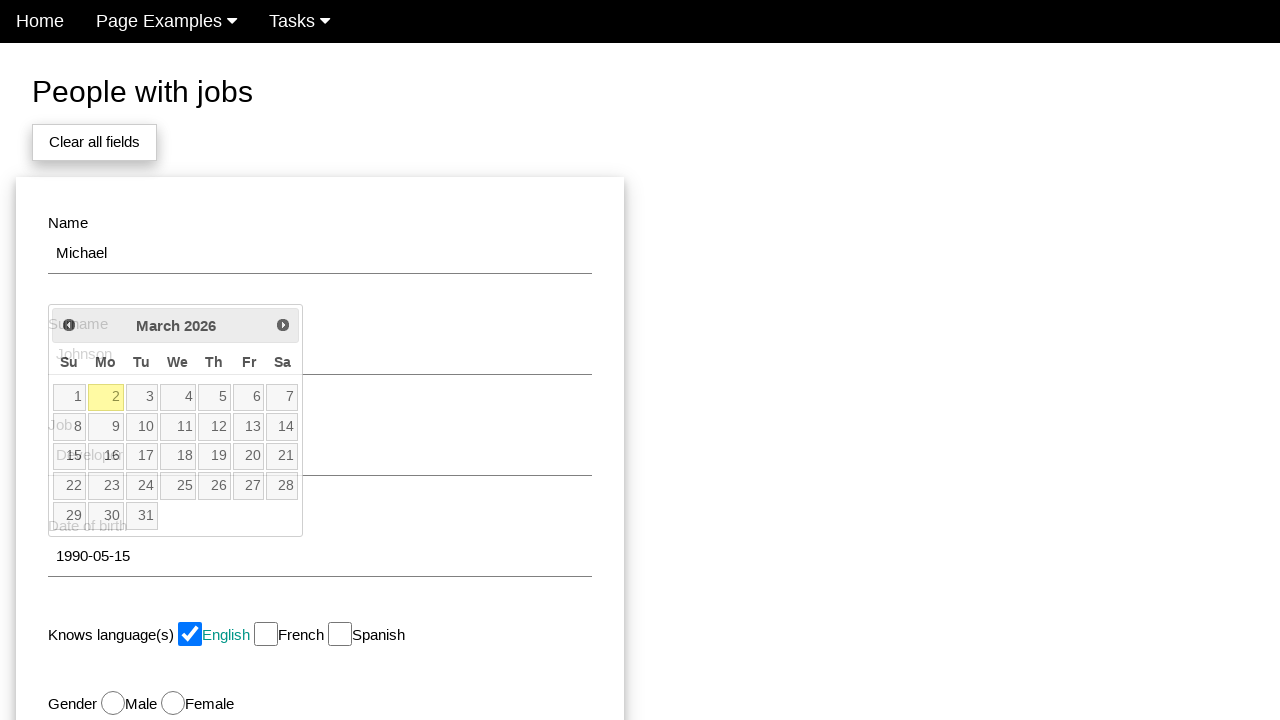

Selected English language checkbox at (190, 634) on #english
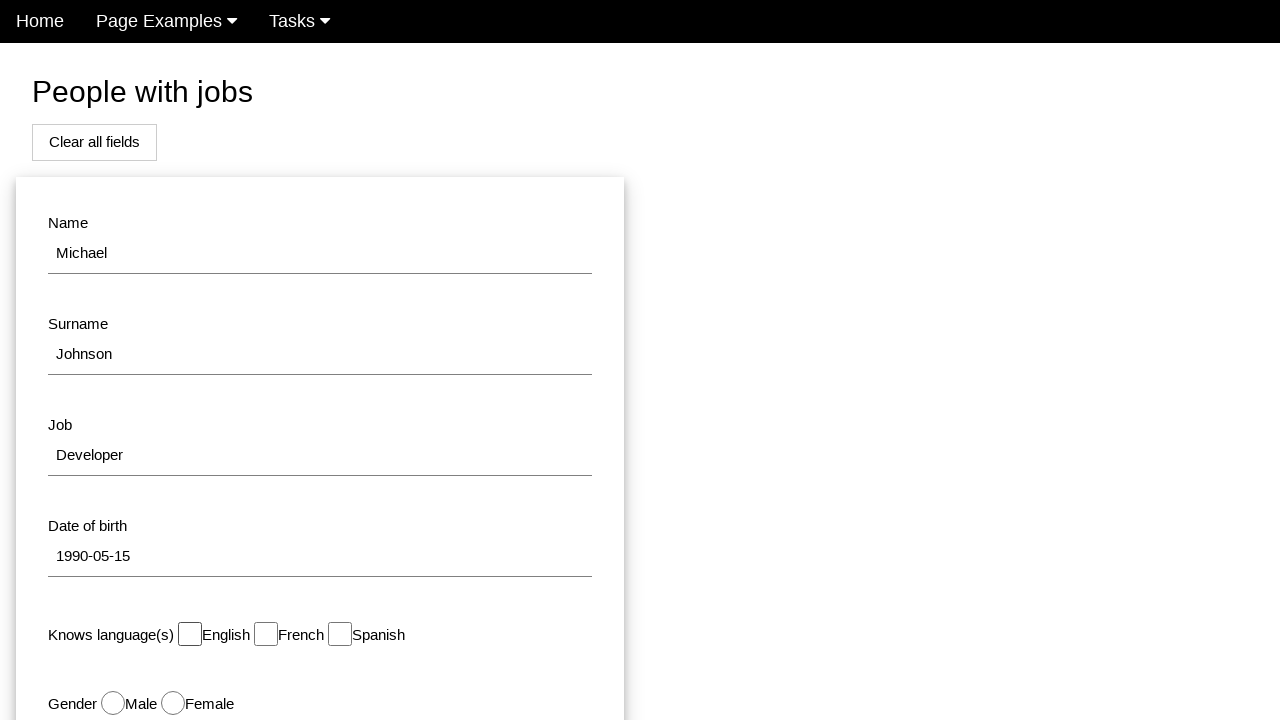

Selected Male gender option at (113, 703) on #male
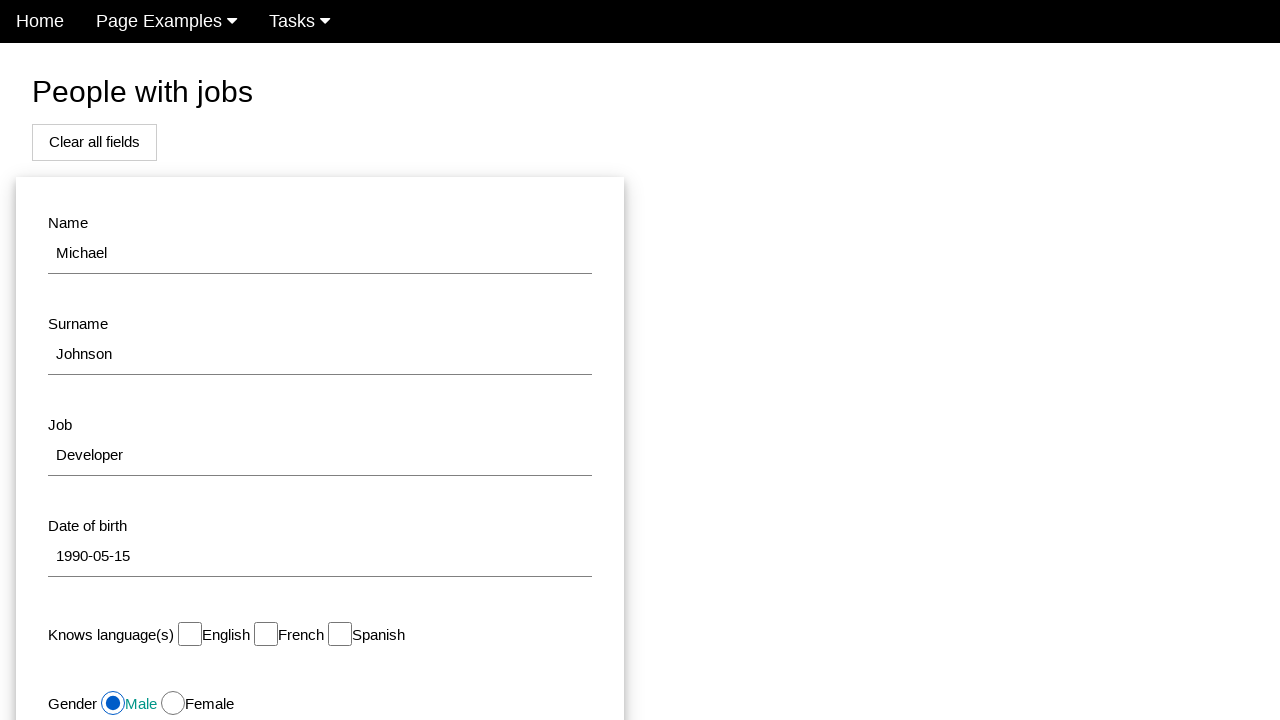

Selected 'Employee' status from dropdown on #status
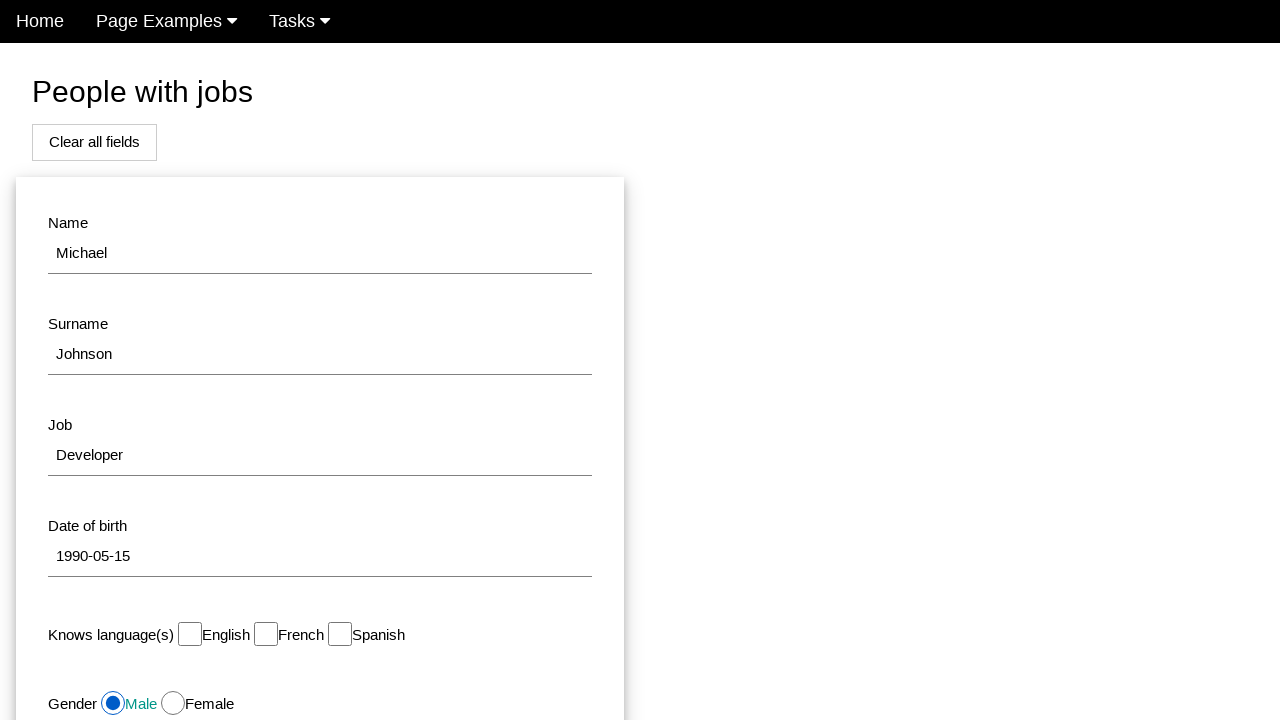

Clicked Add button to submit the new person form at (178, 510) on #modal_button
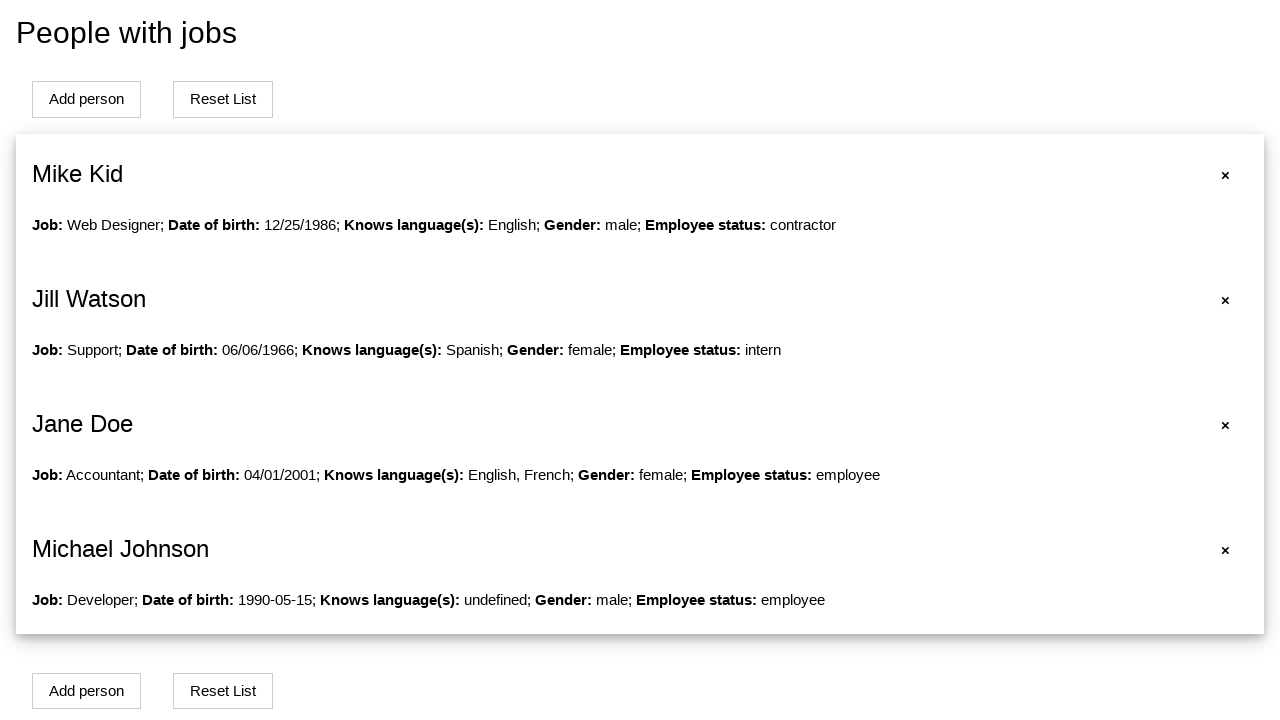

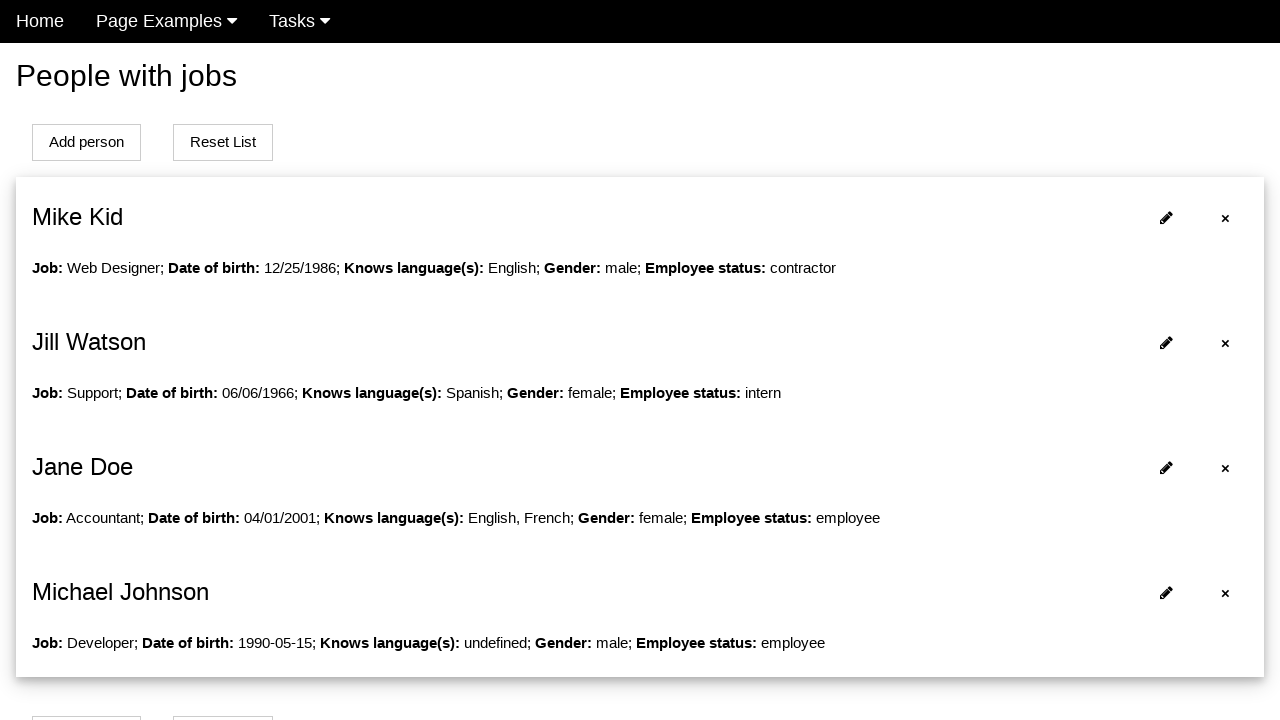